Opens the search dialog, types "LocatorAssertions" in the search box, waits for the search result link to appear, and presses Enter to navigate to the LocatorAssertions page

Starting URL: https://playwright.dev

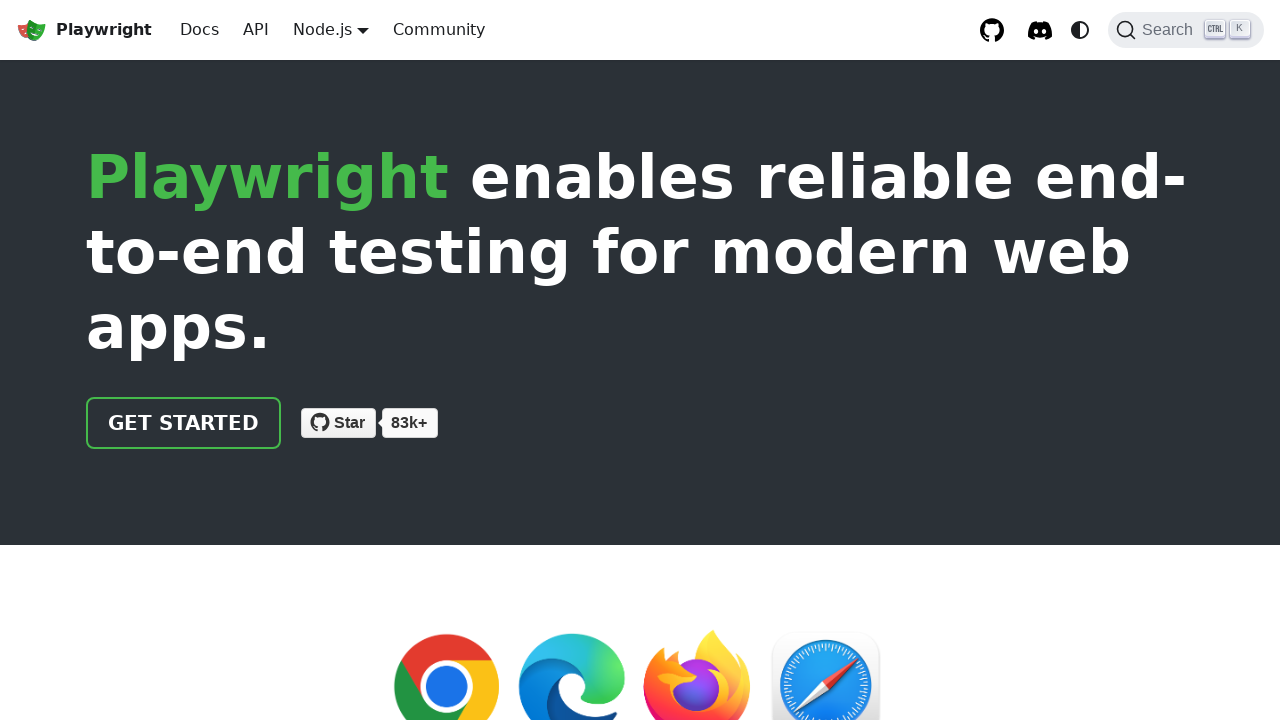

Clicked Search button to open search dialog at (1186, 30) on internal:role=button[name="Search"i]
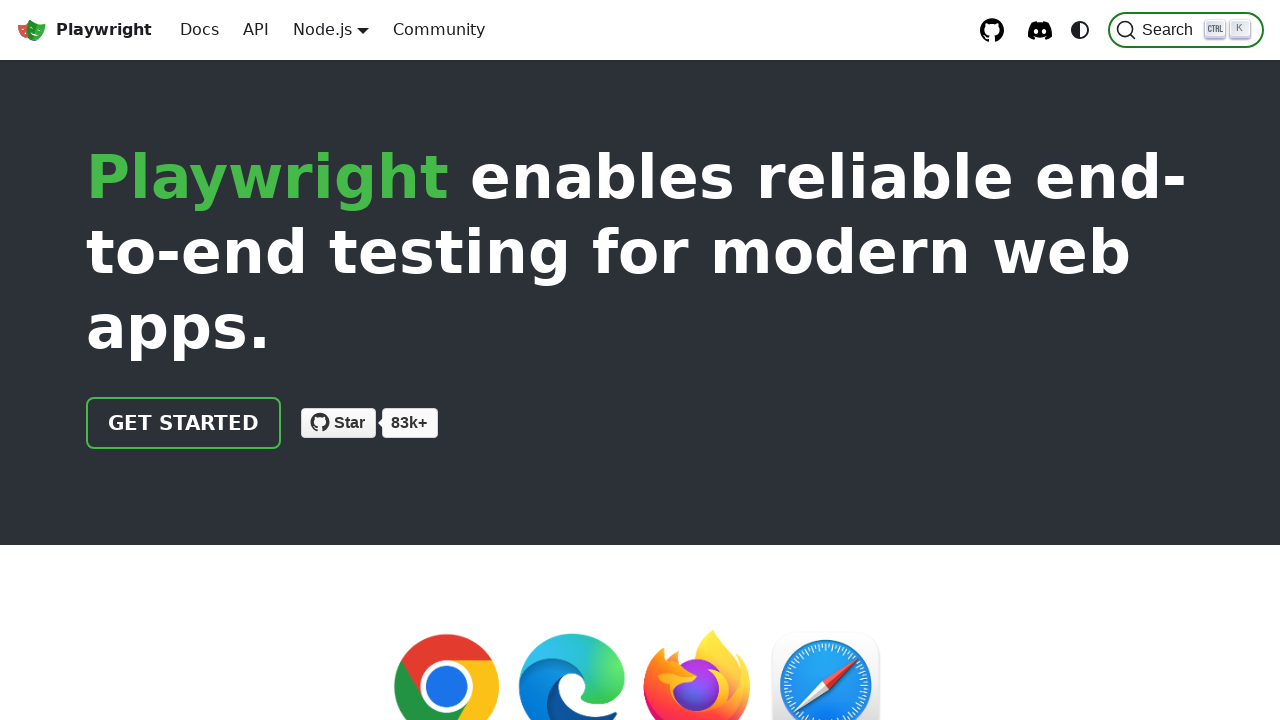

Typed 'LocatorAssertions' in the search box
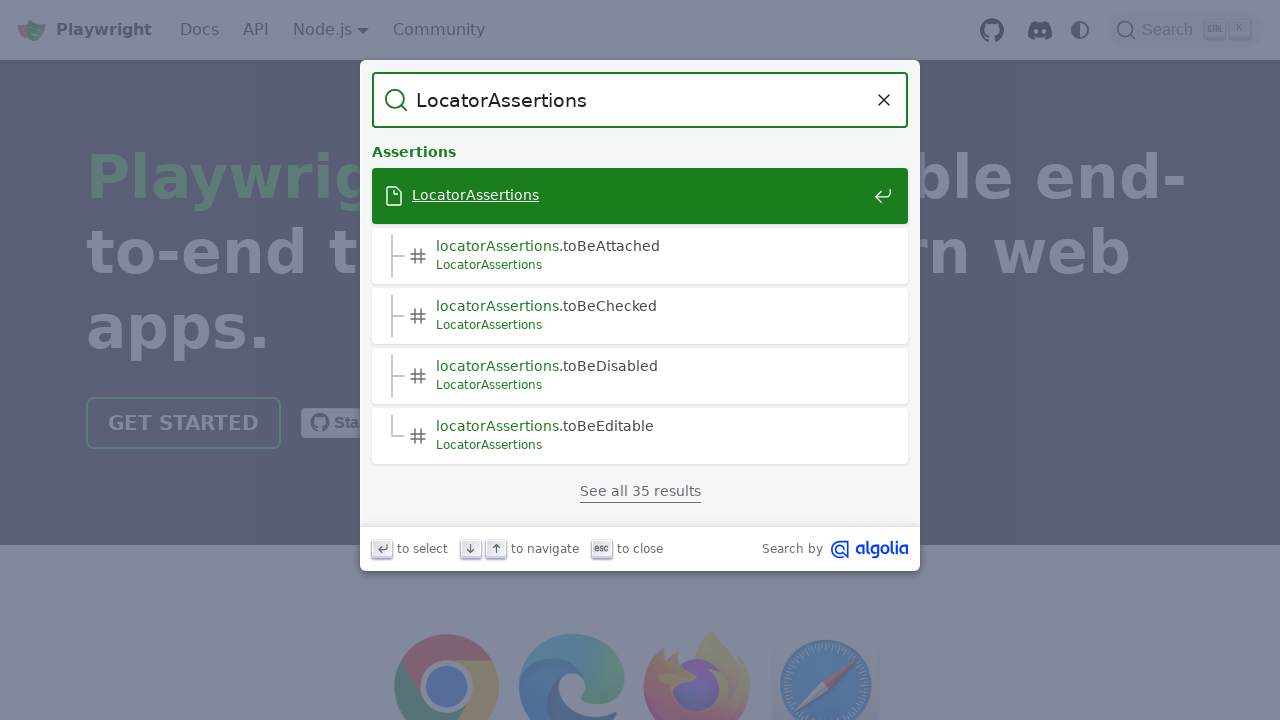

Search result link for 'LocatorAssertions' appeared
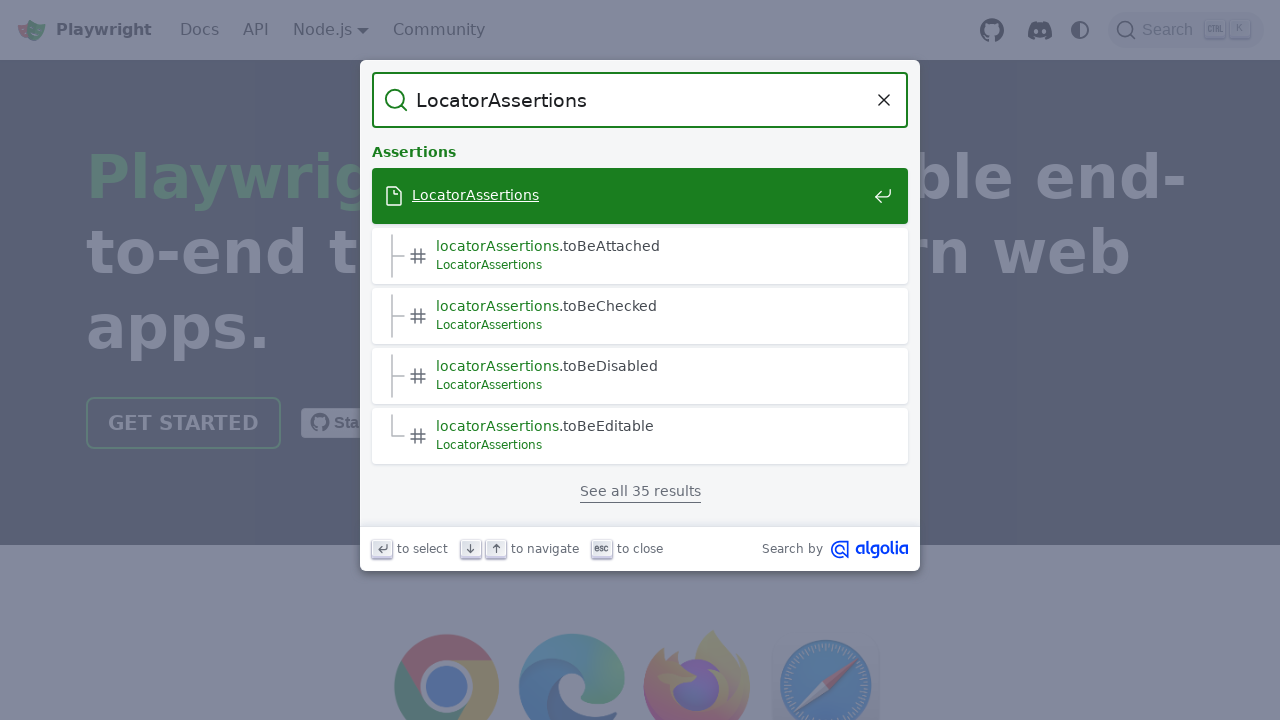

Pressed Enter to navigate to LocatorAssertions page on internal:role=searchbox[name="Search"i]
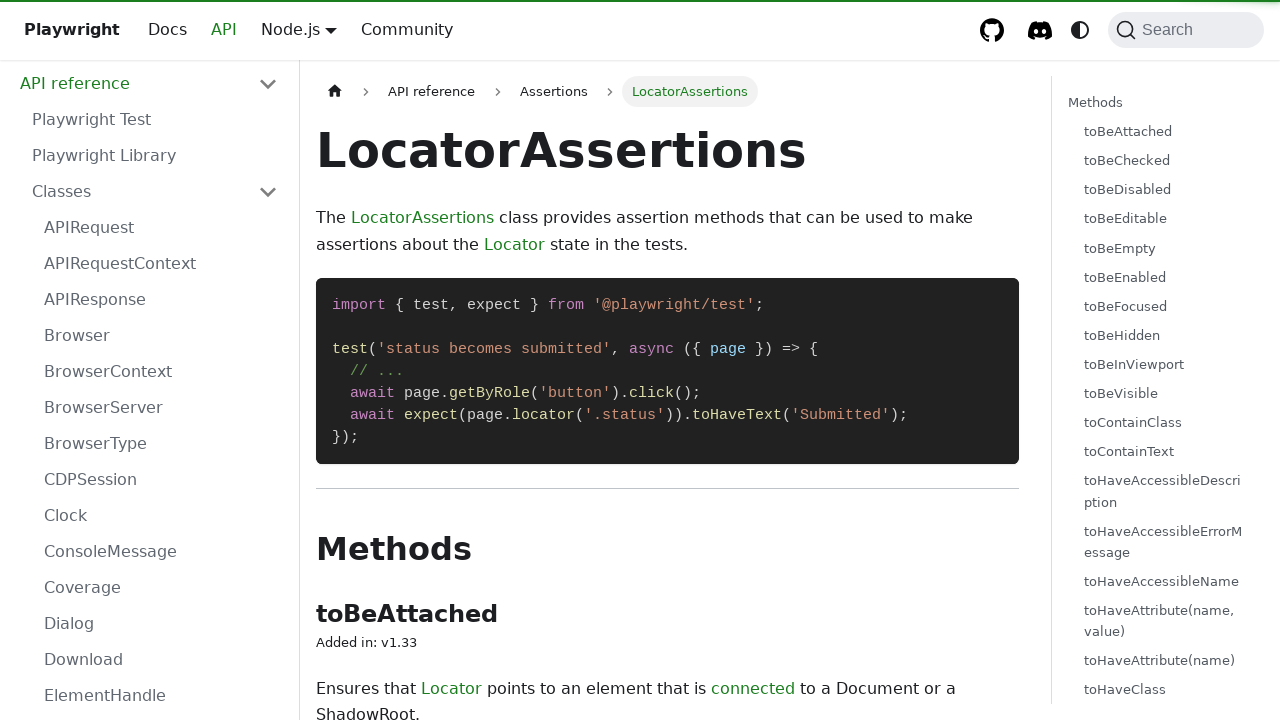

Verified page title contains 'LocatorAssertions | Playwright'
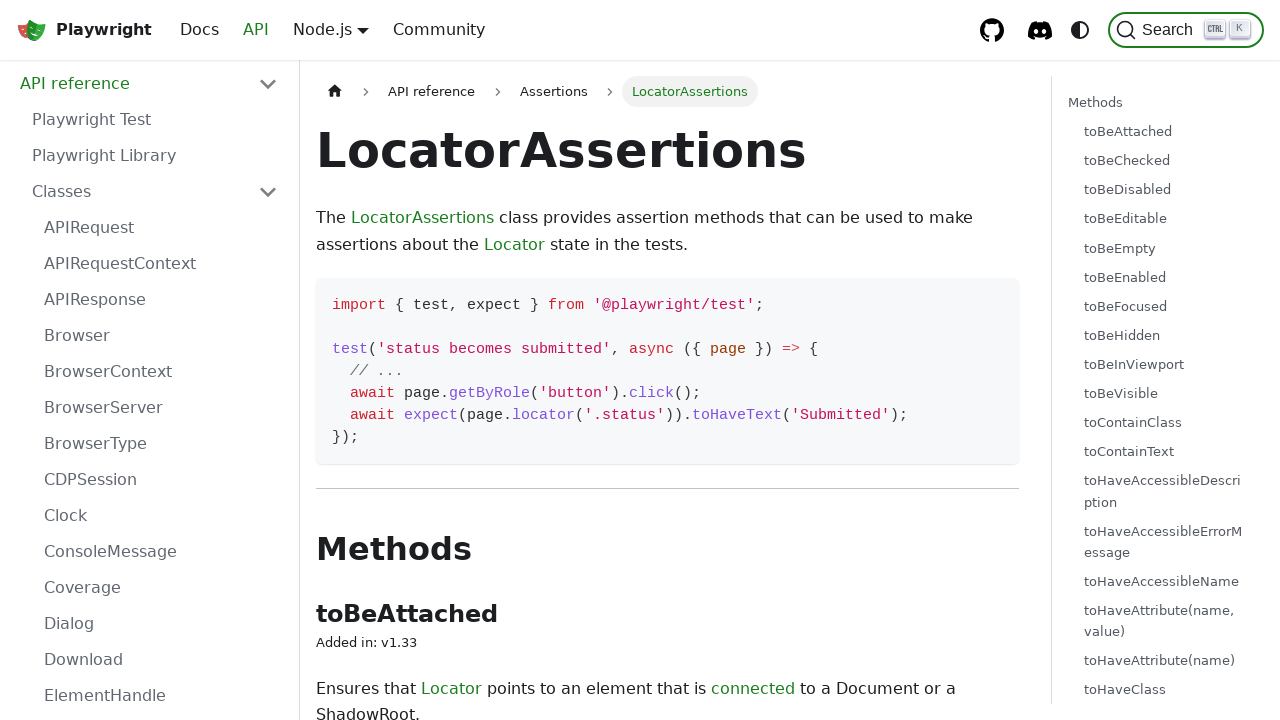

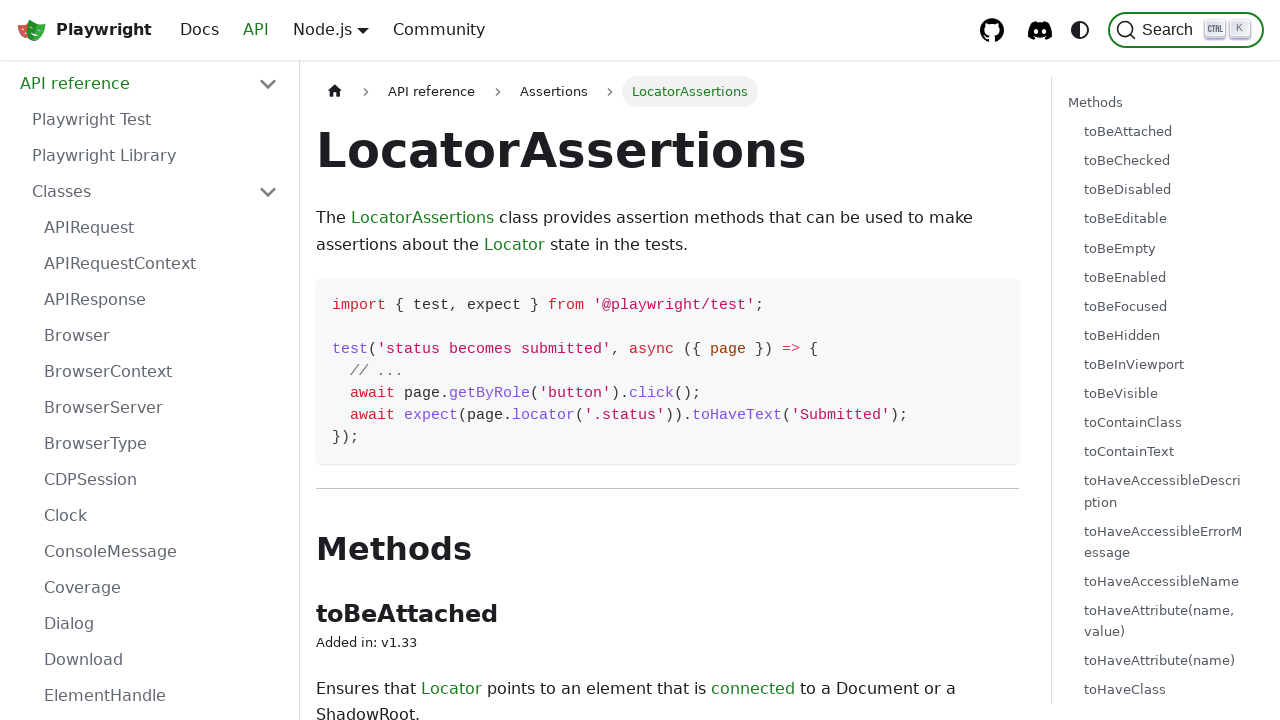